Tests checkbox interactions by clicking and verifying checkbox states

Starting URL: http://the-internet.herokuapp.com/

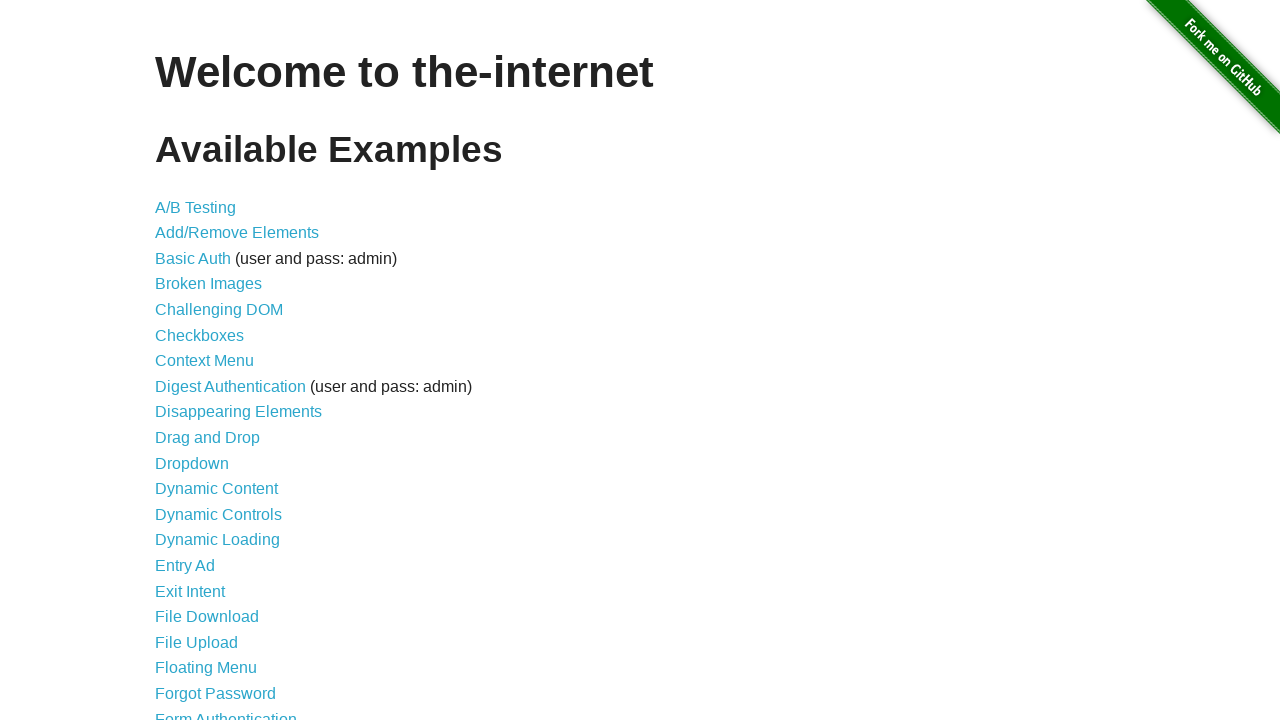

Clicked on Checkboxes link at (200, 335) on text='Checkboxes'
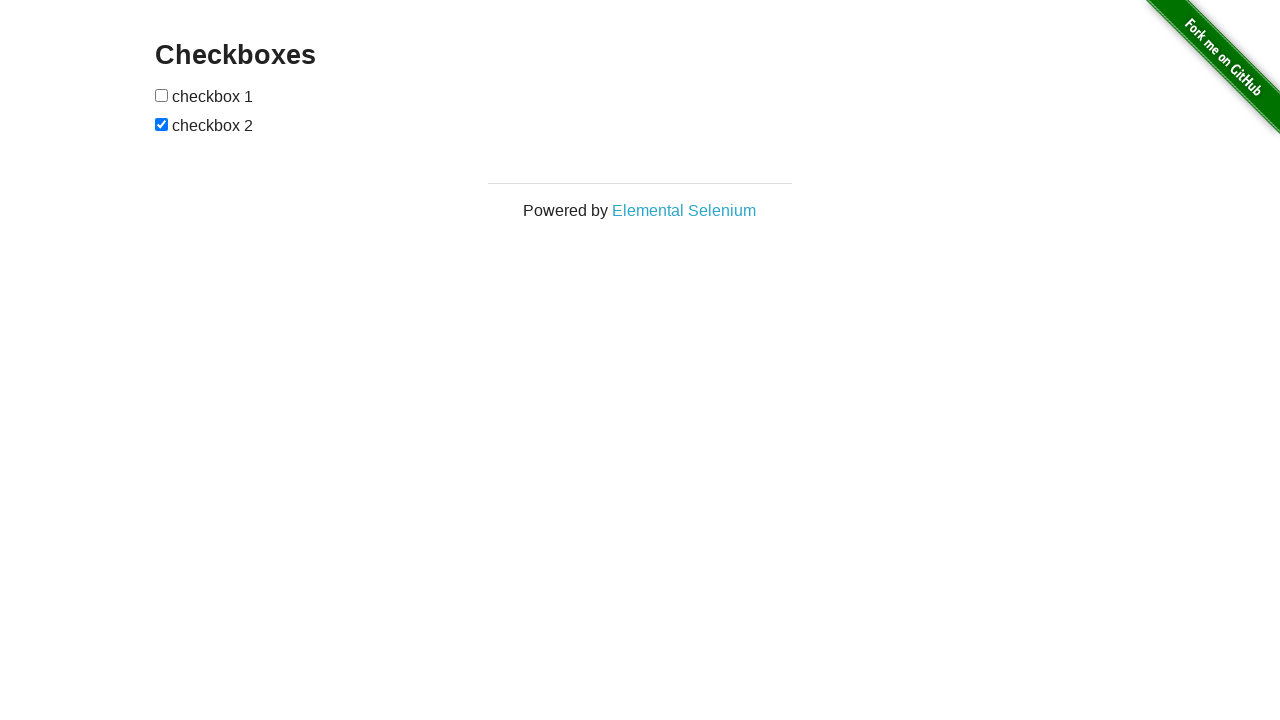

Located all checkbox elements
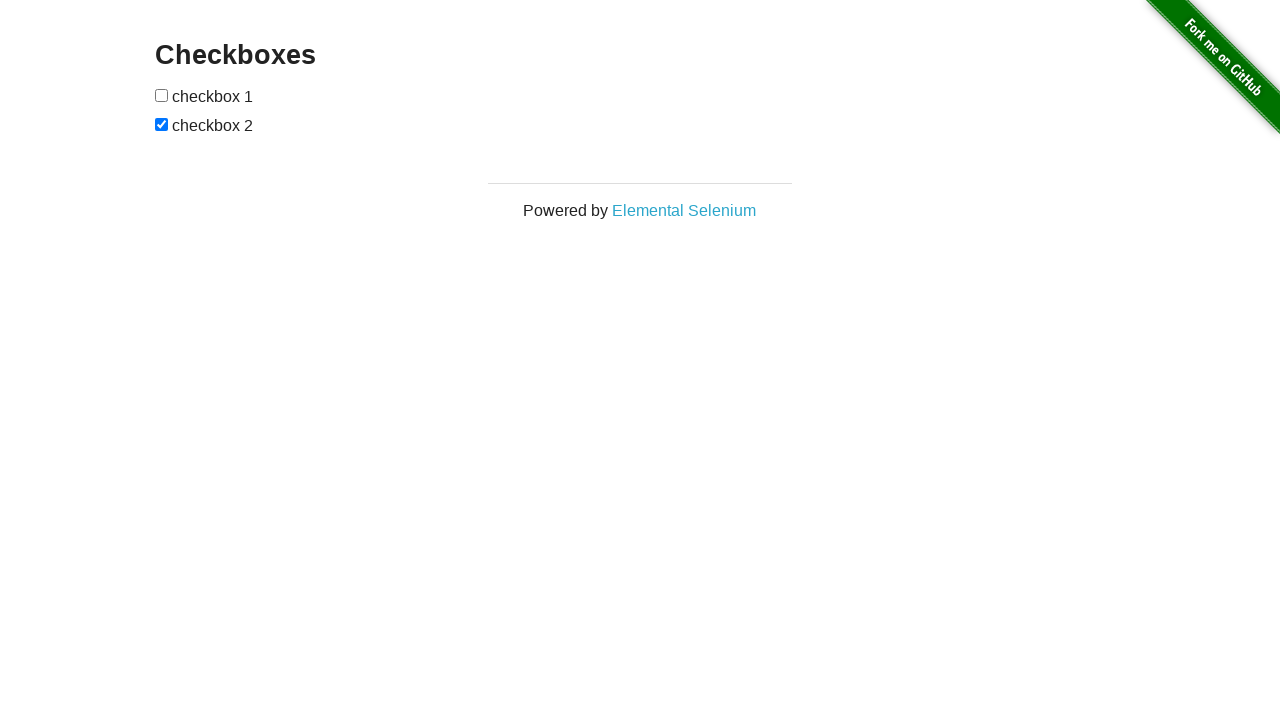

Clicked on first checkbox at (162, 95) on input[type='checkbox'] >> nth=0
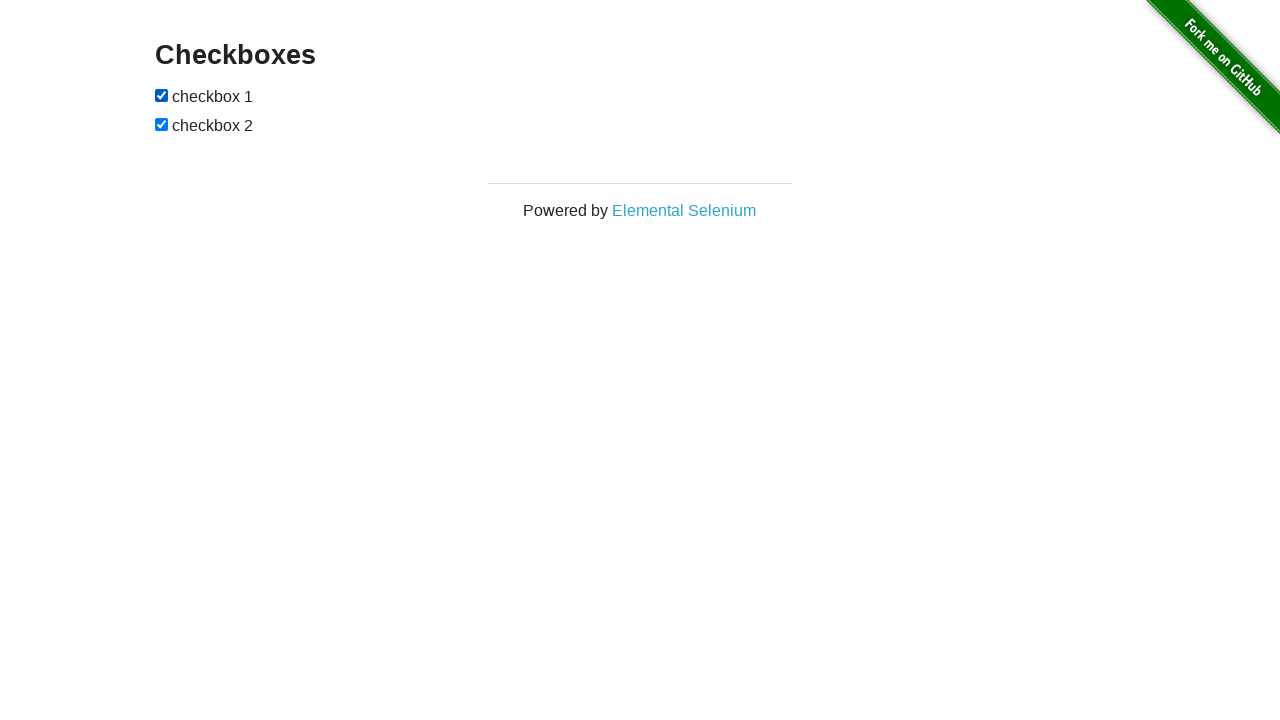

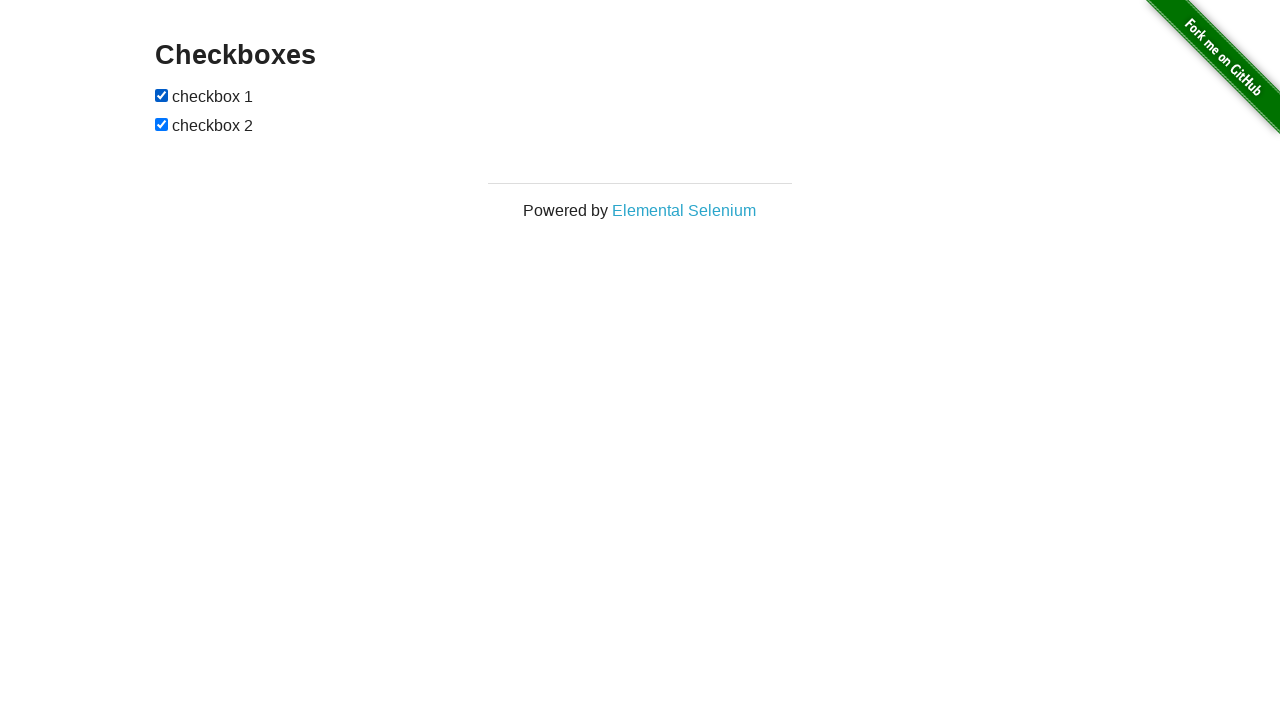